Scrolls down the page and clicks on the Learn More link

Starting URL: https://www.michaelscustomframing.com/

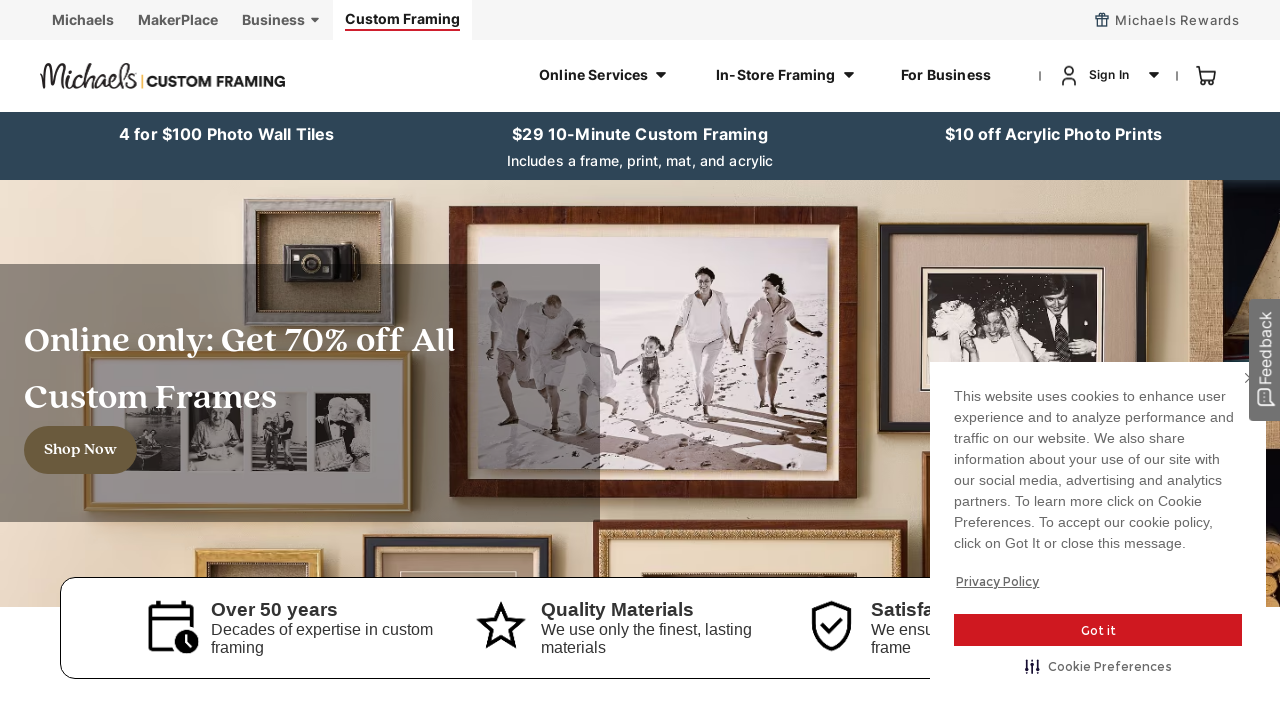

Scrolled down the page by 700 pixels
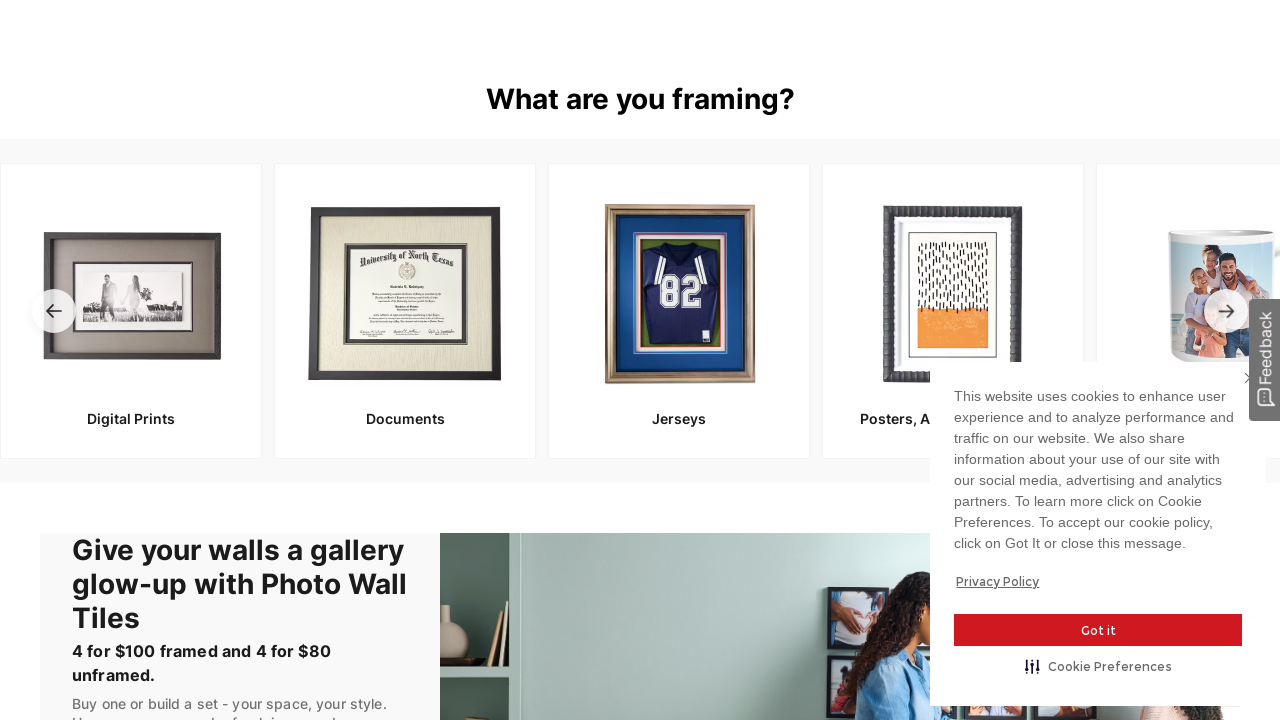

Clicked on the Learn More link at (1090, 396) on text=Learn More
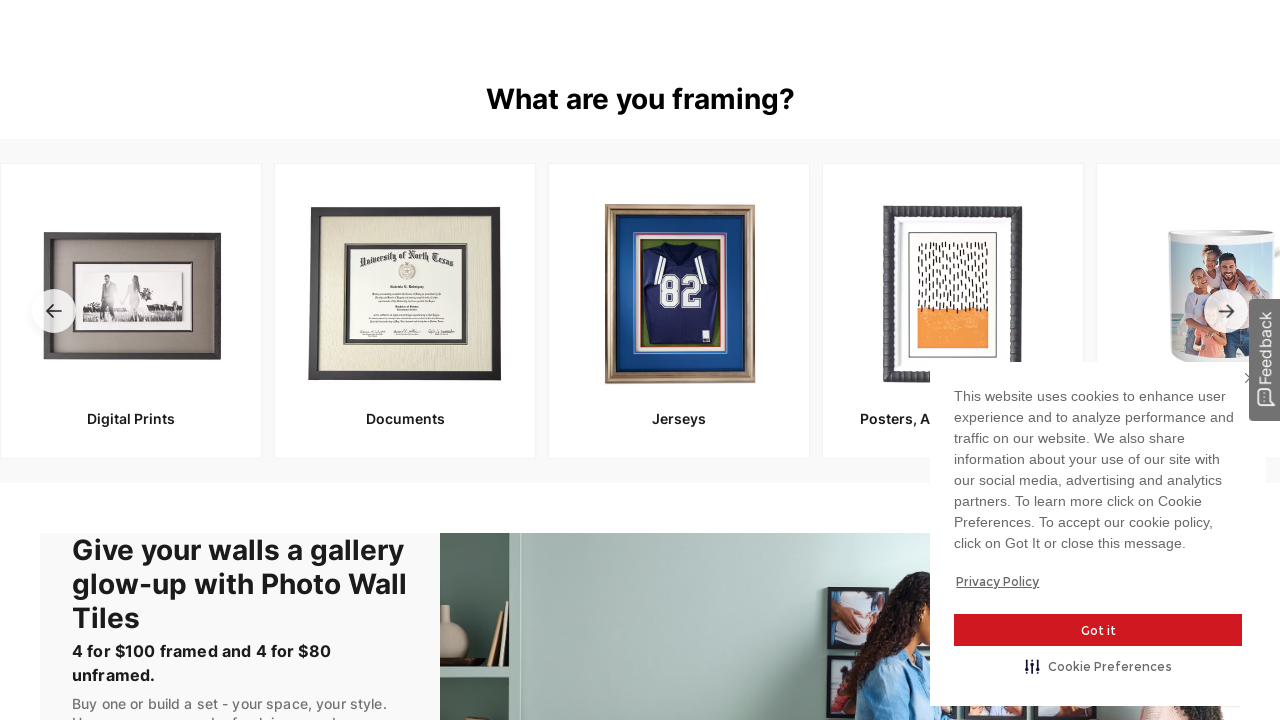

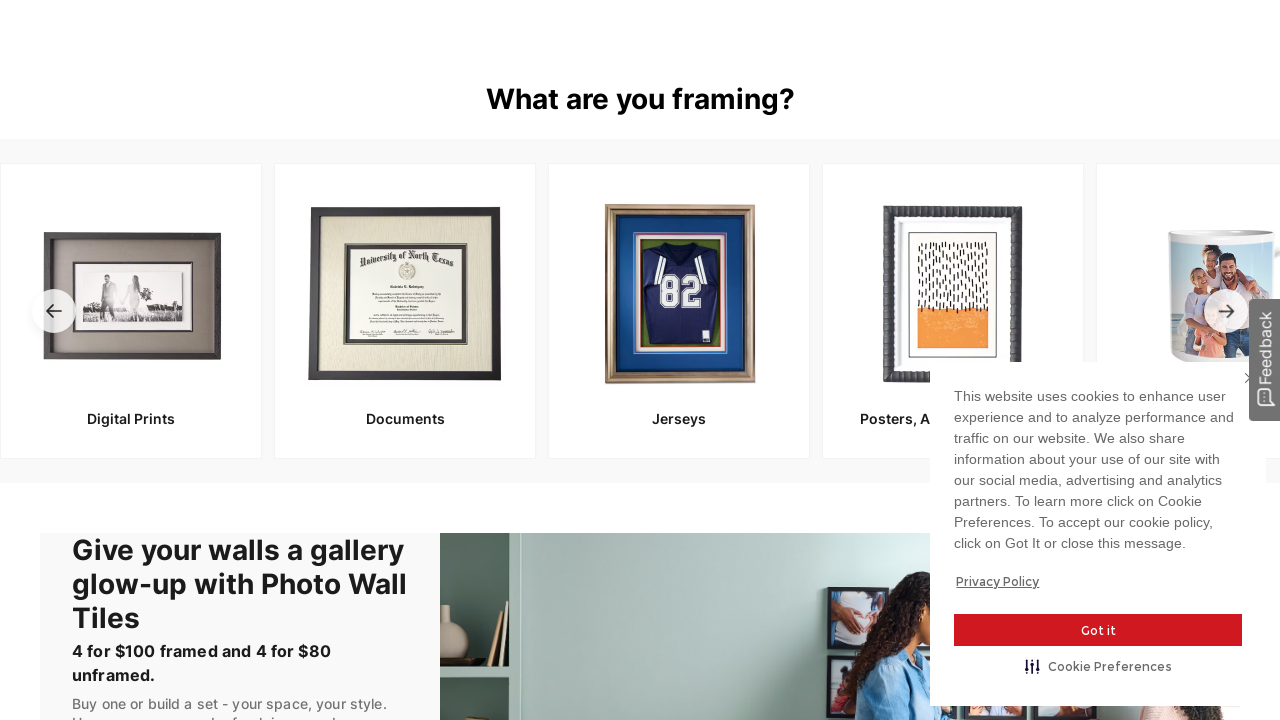